Tests multi-window handling by opening a new browser window, navigating to a different page to retrieve course information, then switching back to the original window to fill a form field with the retrieved data.

Starting URL: https://rahulshettyacademy.com/angularpractice/

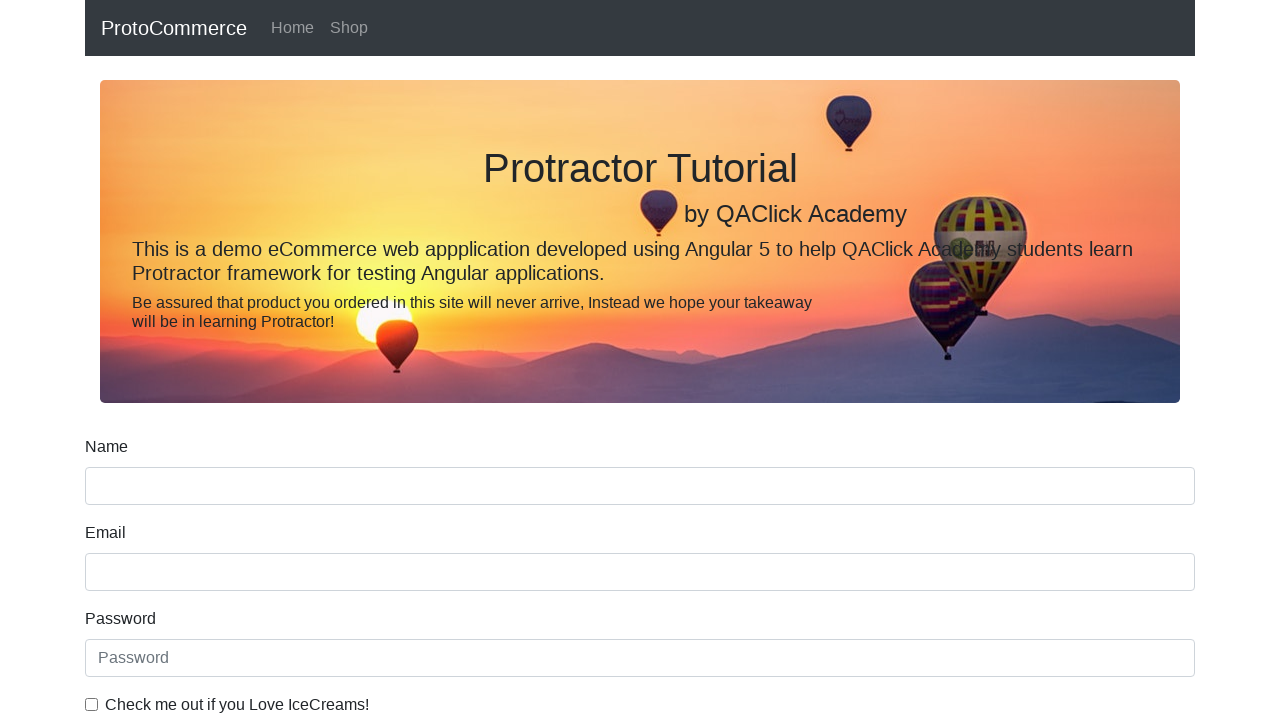

Stored reference to original page
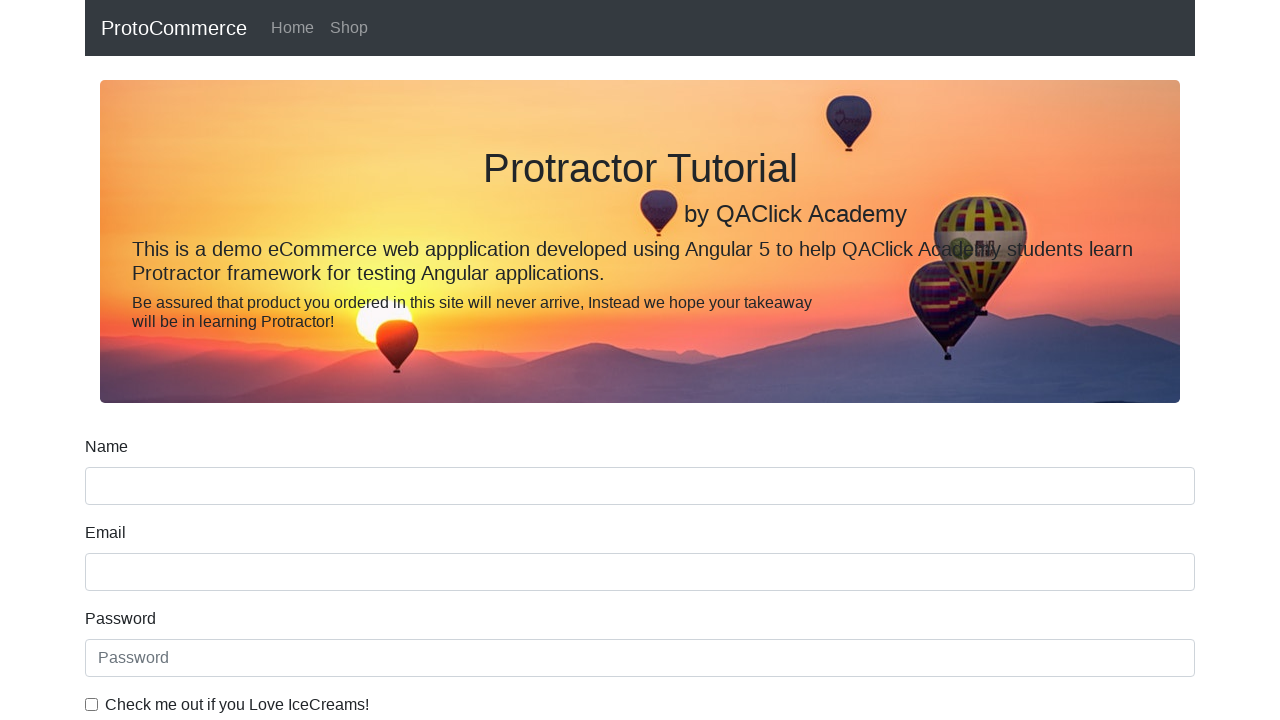

Opened new browser window/tab
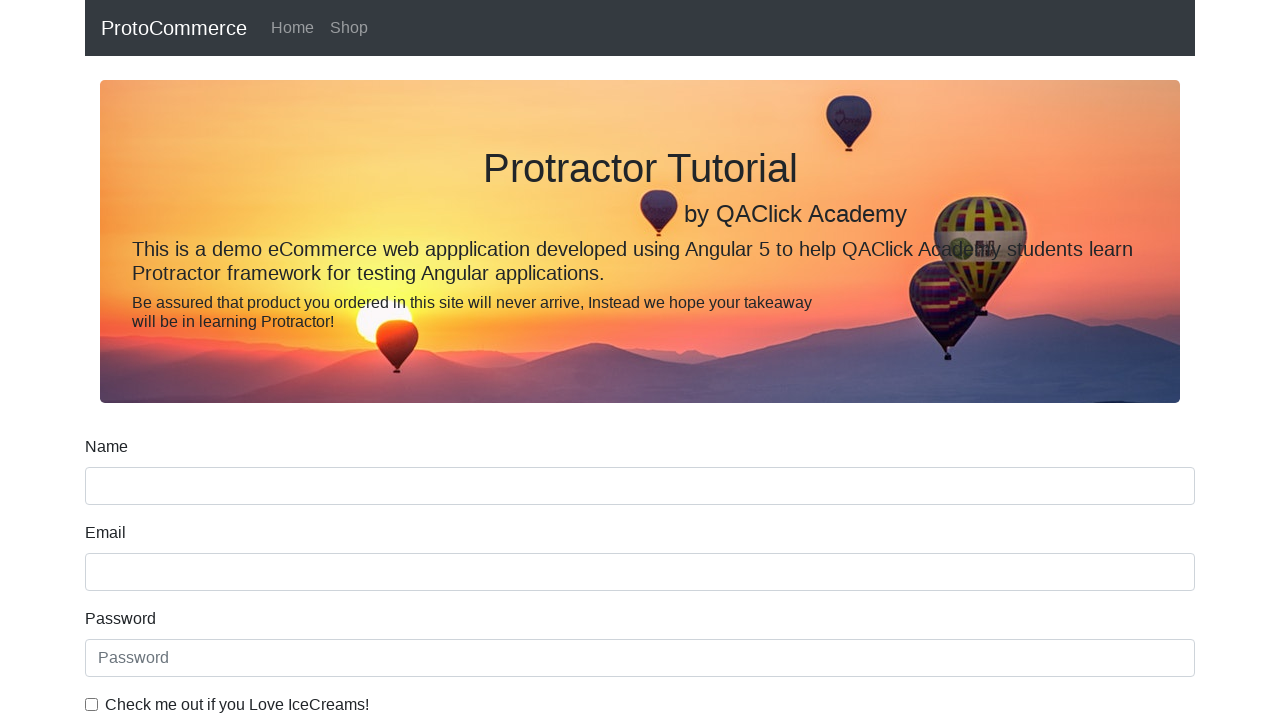

Navigated to Rahul Shetty Academy home page in new window
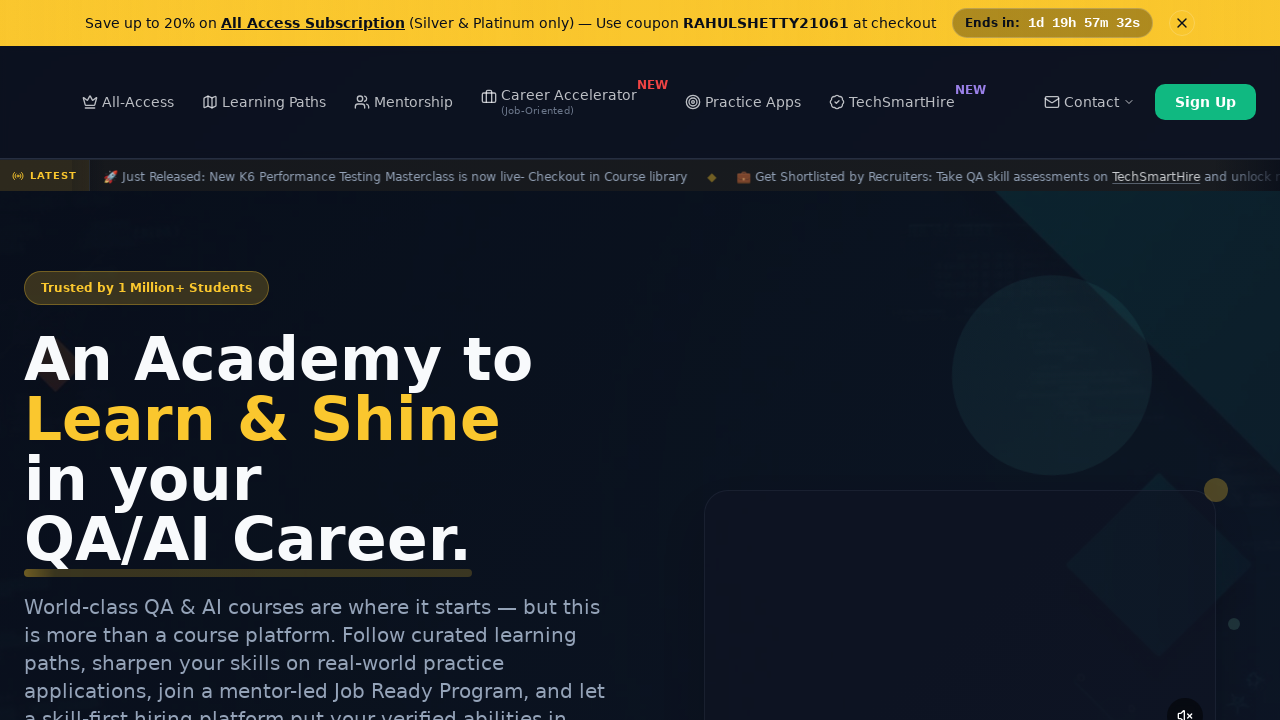

Located course links on the page
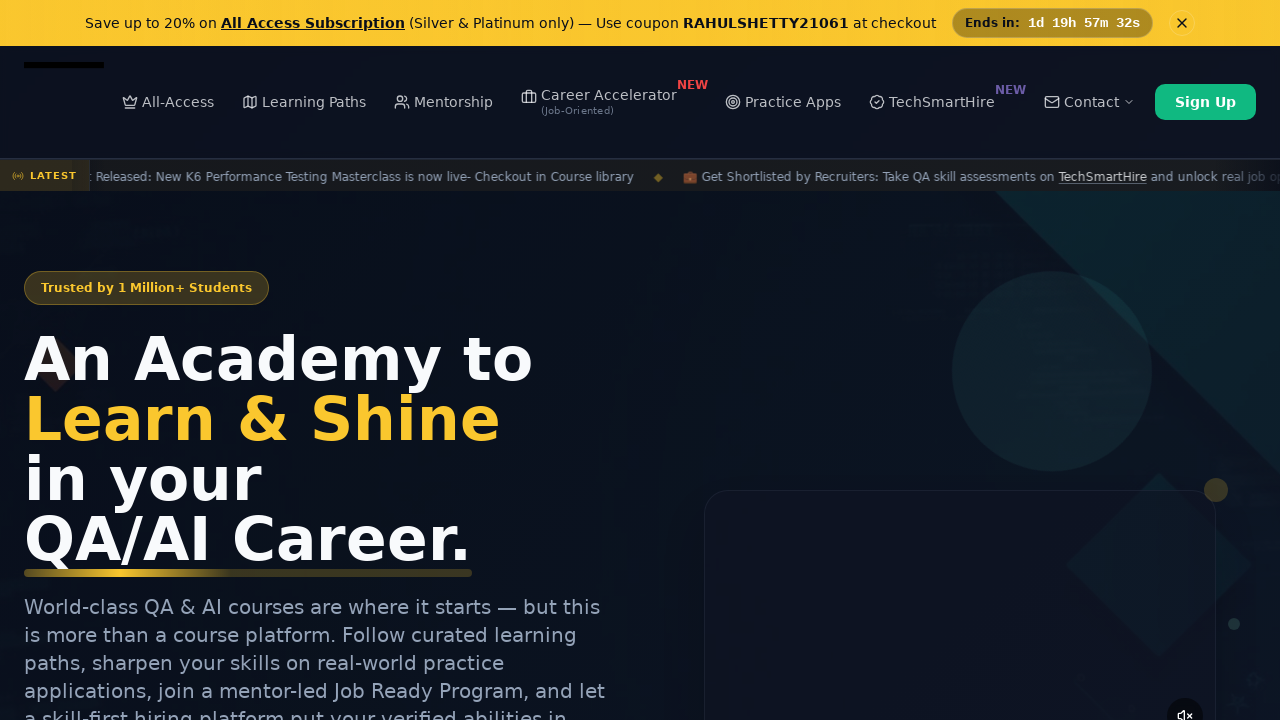

Retrieved course name from second course link: Playwright Testing
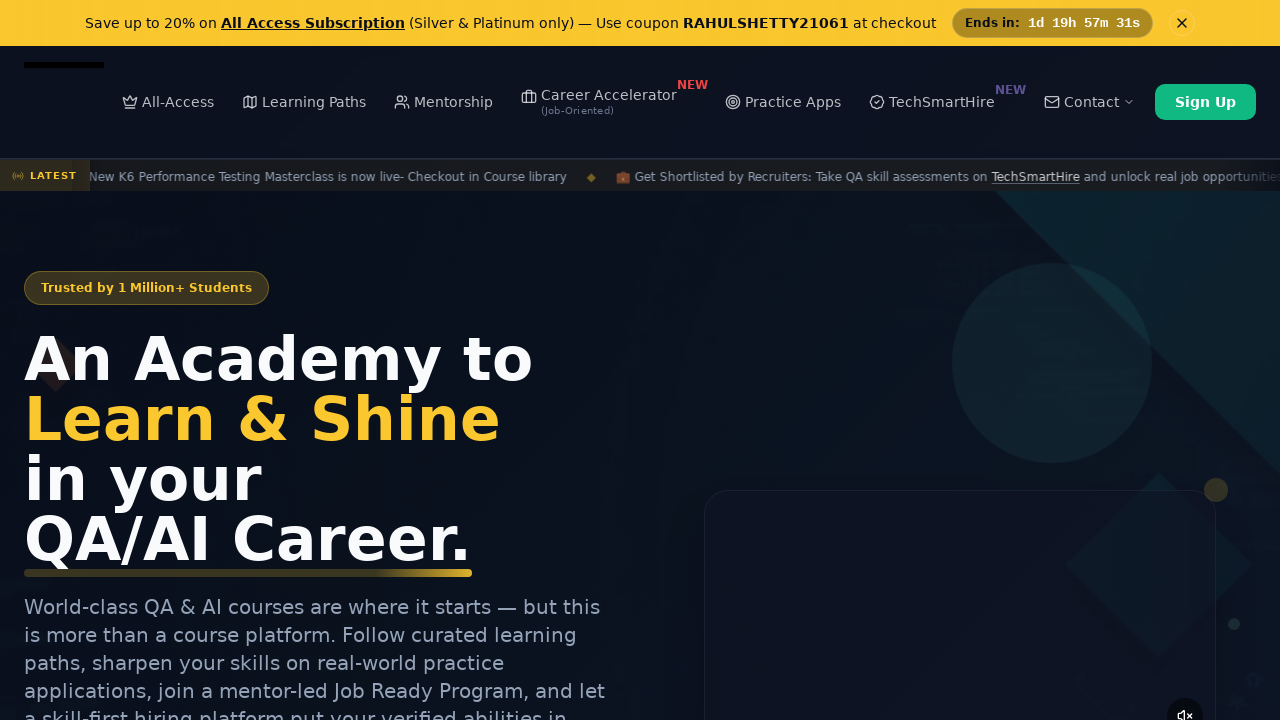

Switched back to original window
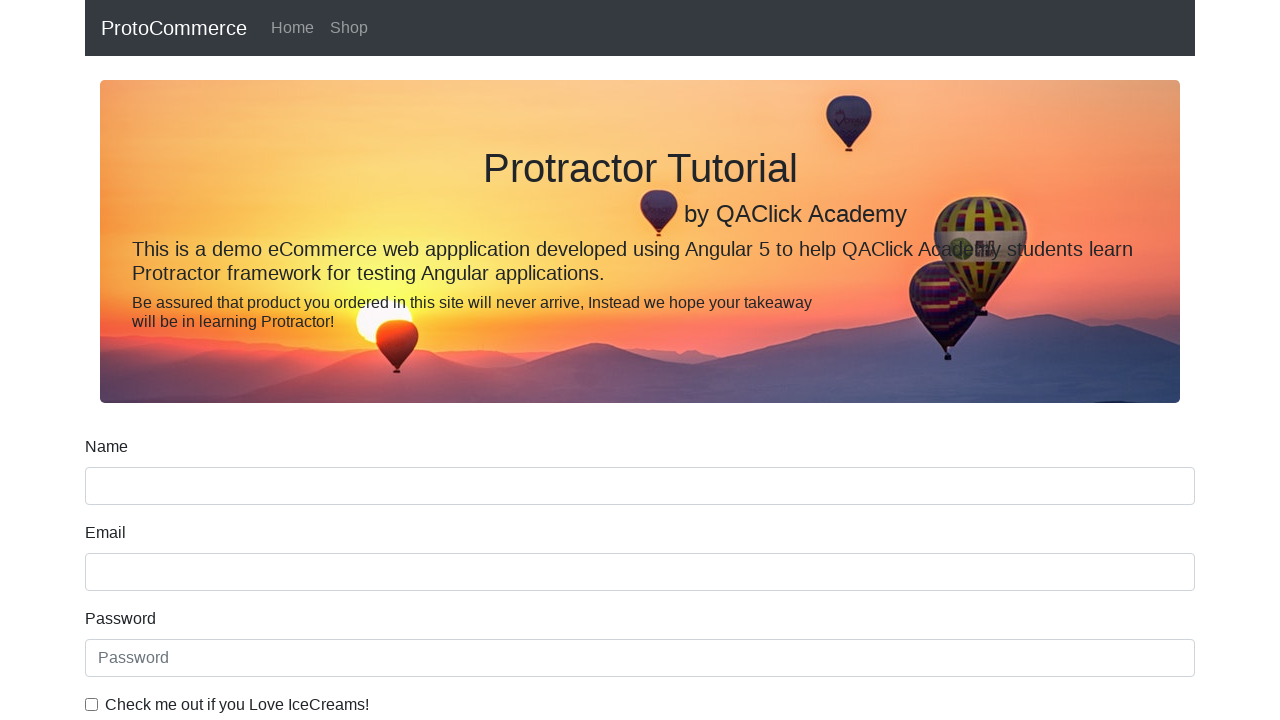

Filled name field with course name: Playwright Testing on input[name='name']
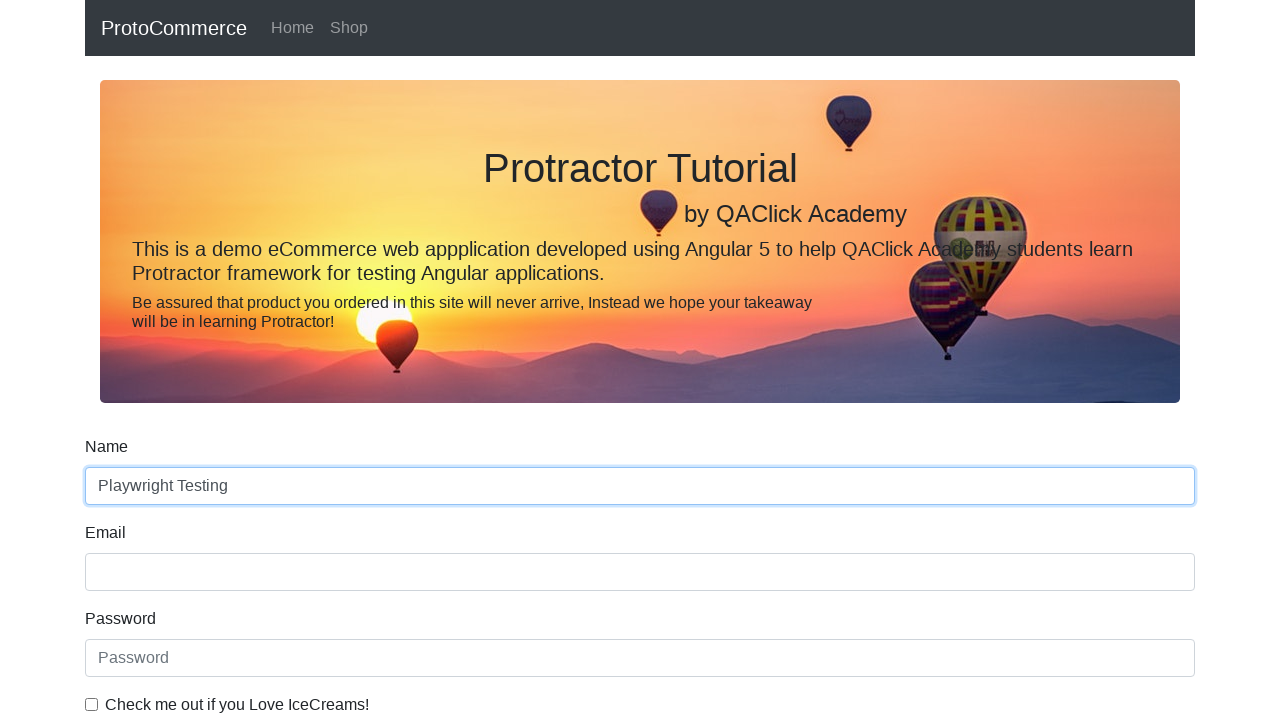

Closed the new browser window
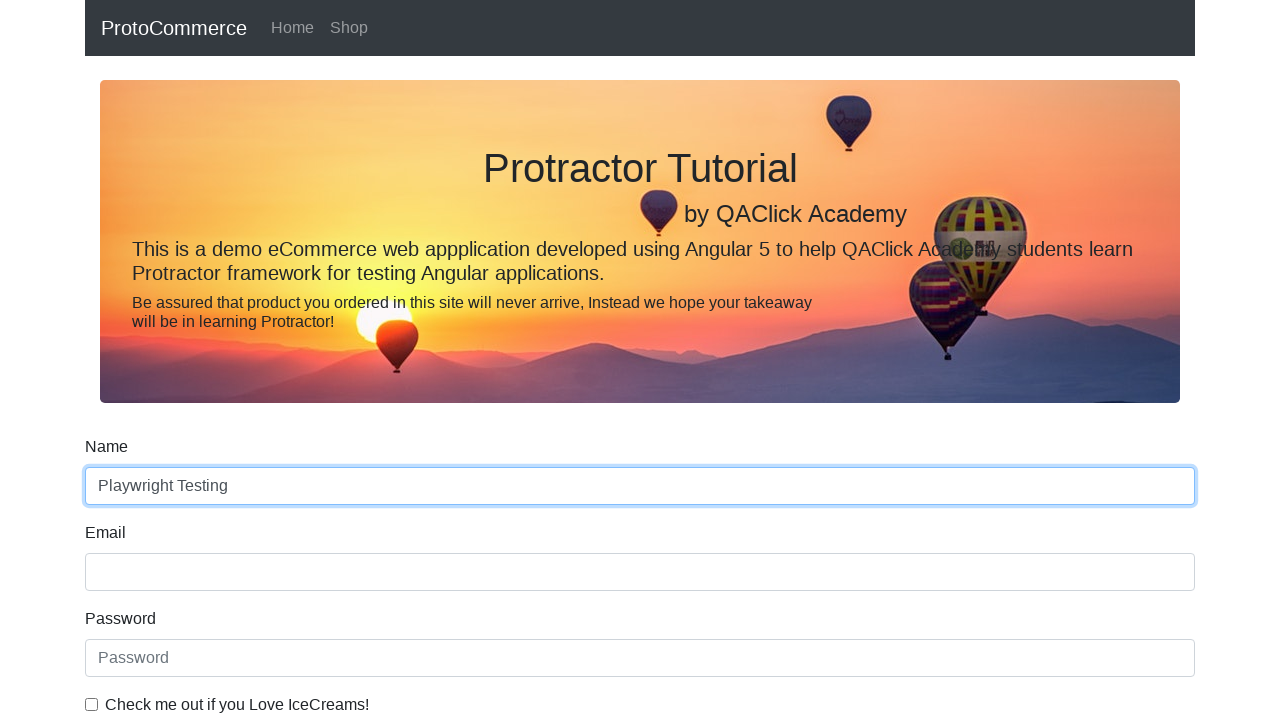

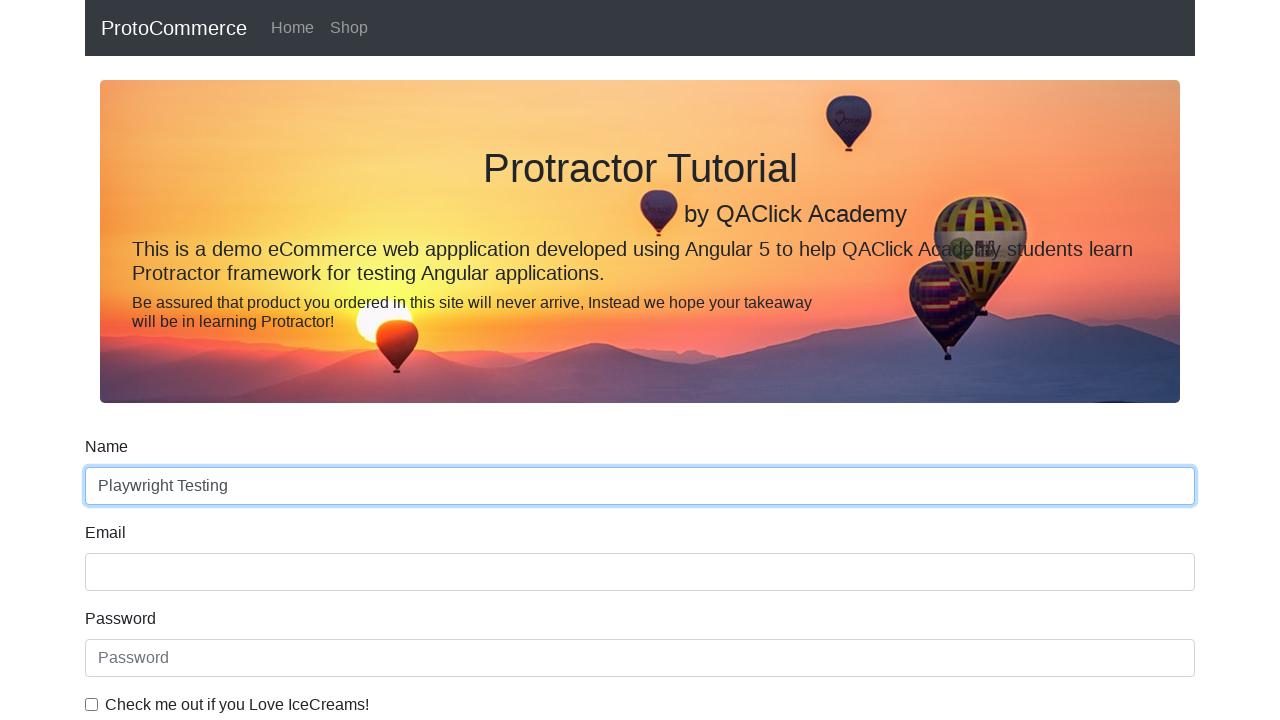